Tests horizontal scrolling functionality by scrolling the page 500 pixels to the right using JavaScript execution

Starting URL: https://dashboards.handmadeinteractive.com/jasonlove/

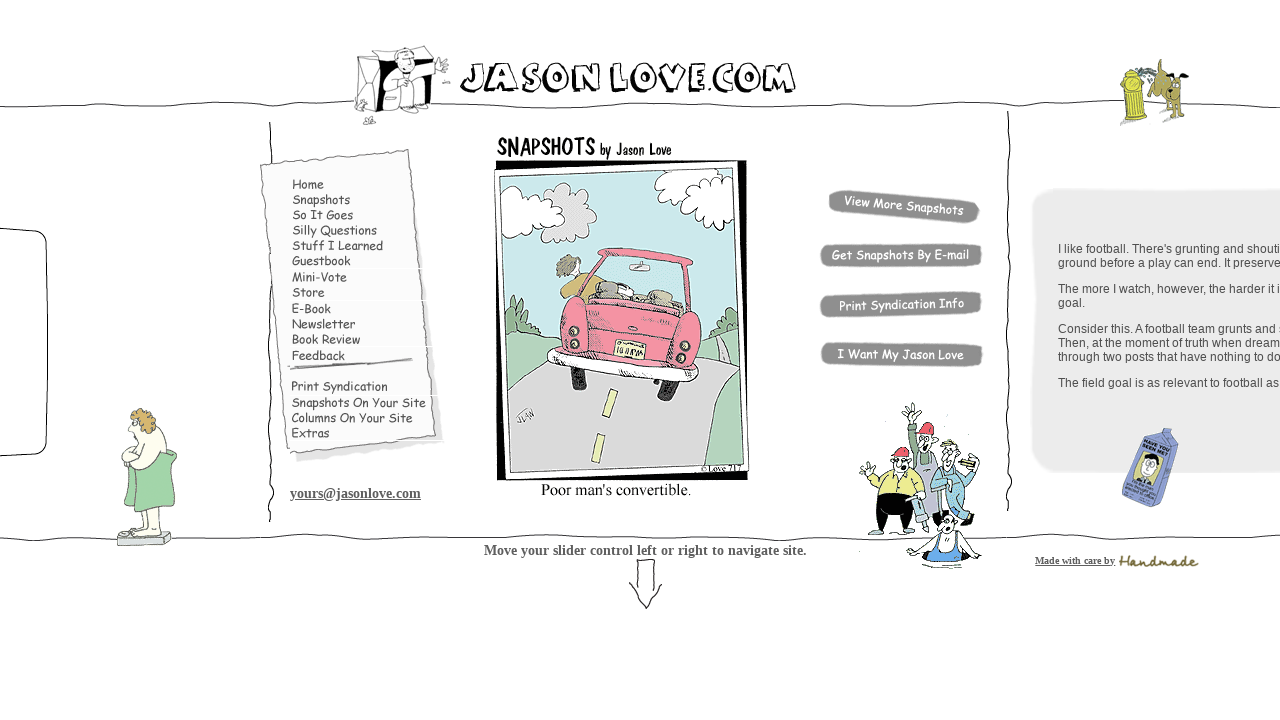

Navigated to dashboard URL
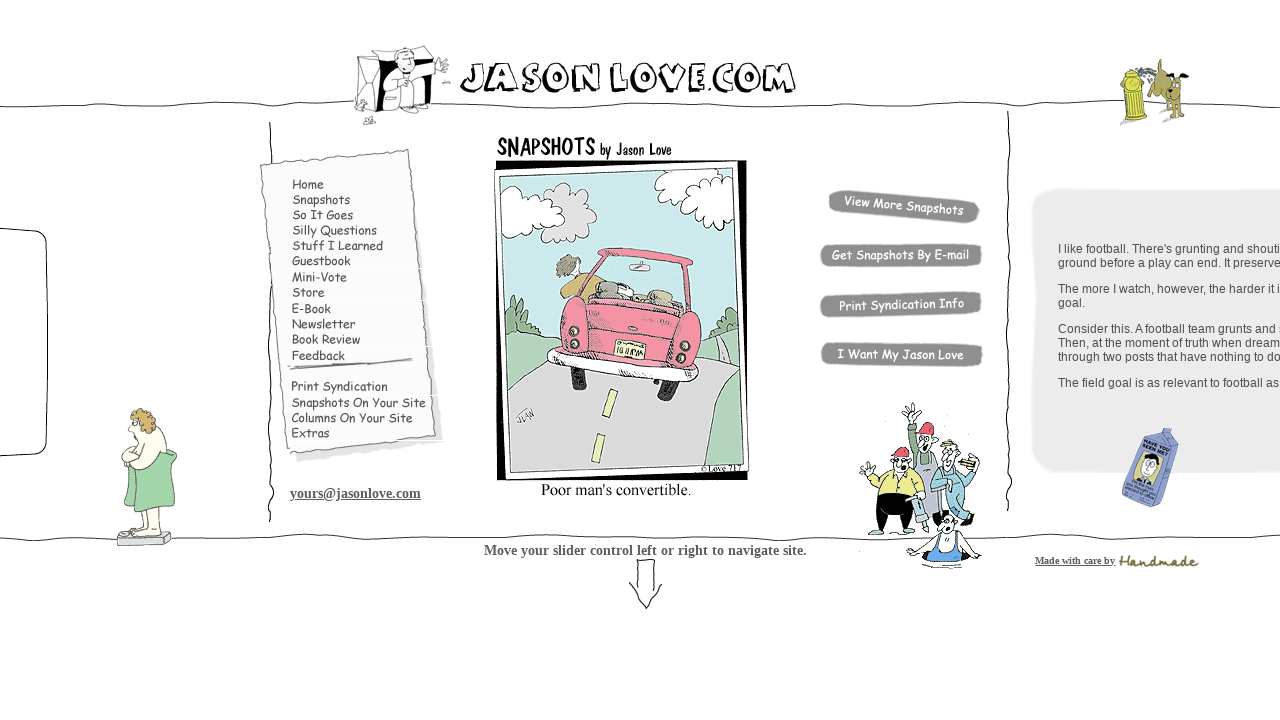

Scrolled page 500 pixels to the right using JavaScript
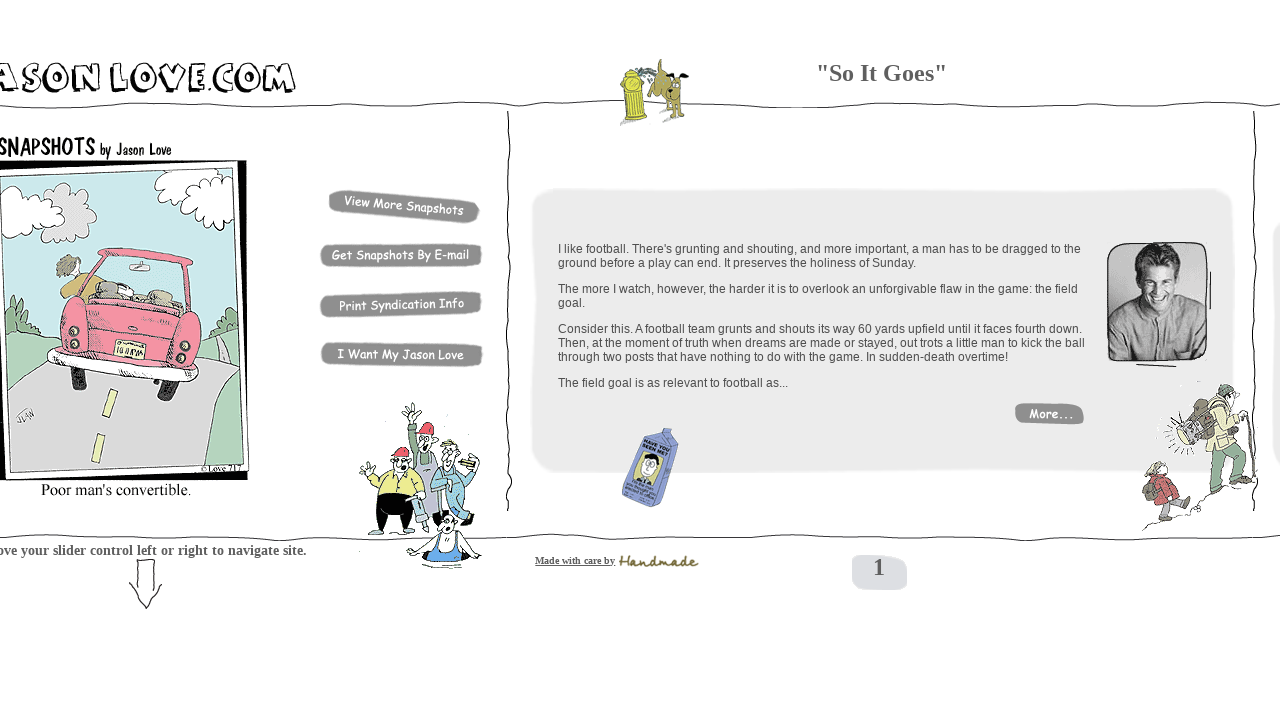

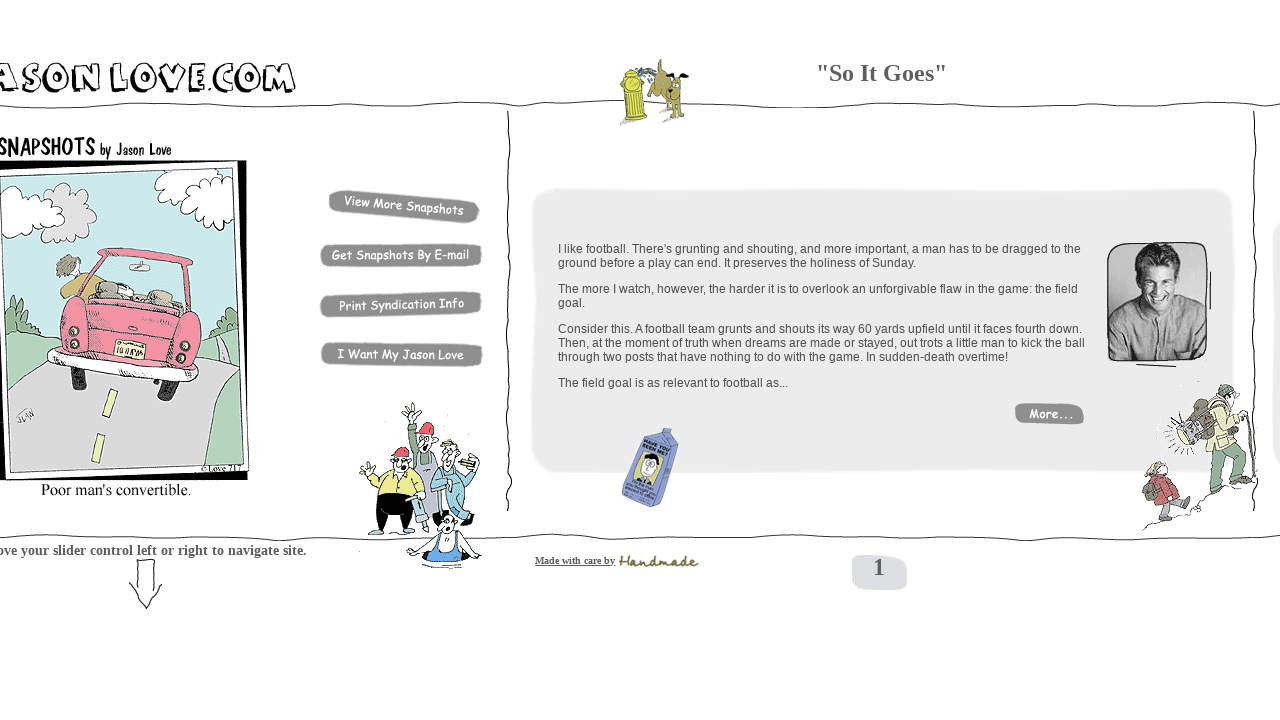